Tests JavaScript prompt alert functionality by clicking a button that triggers a prompt, entering text into the prompt, and accepting it

Starting URL: https://demoqa.com/alerts

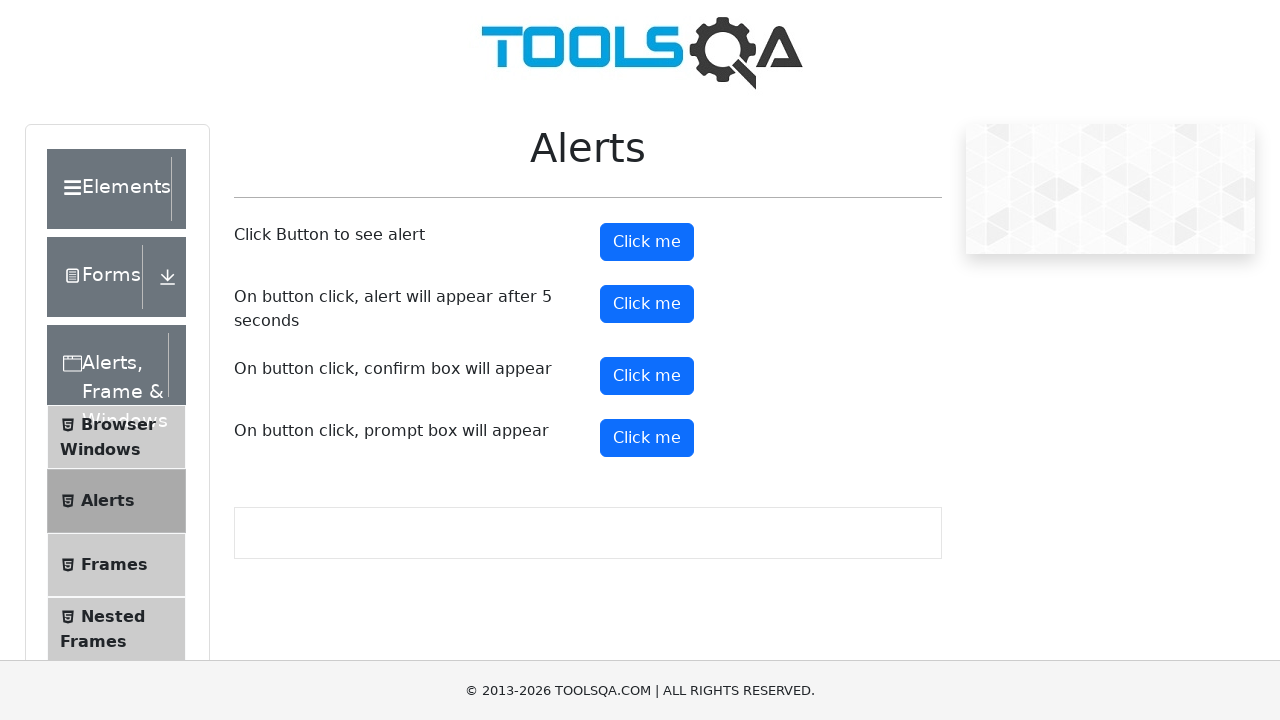

Clicked prompt button to trigger JavaScript prompt alert at (647, 438) on #promtButton
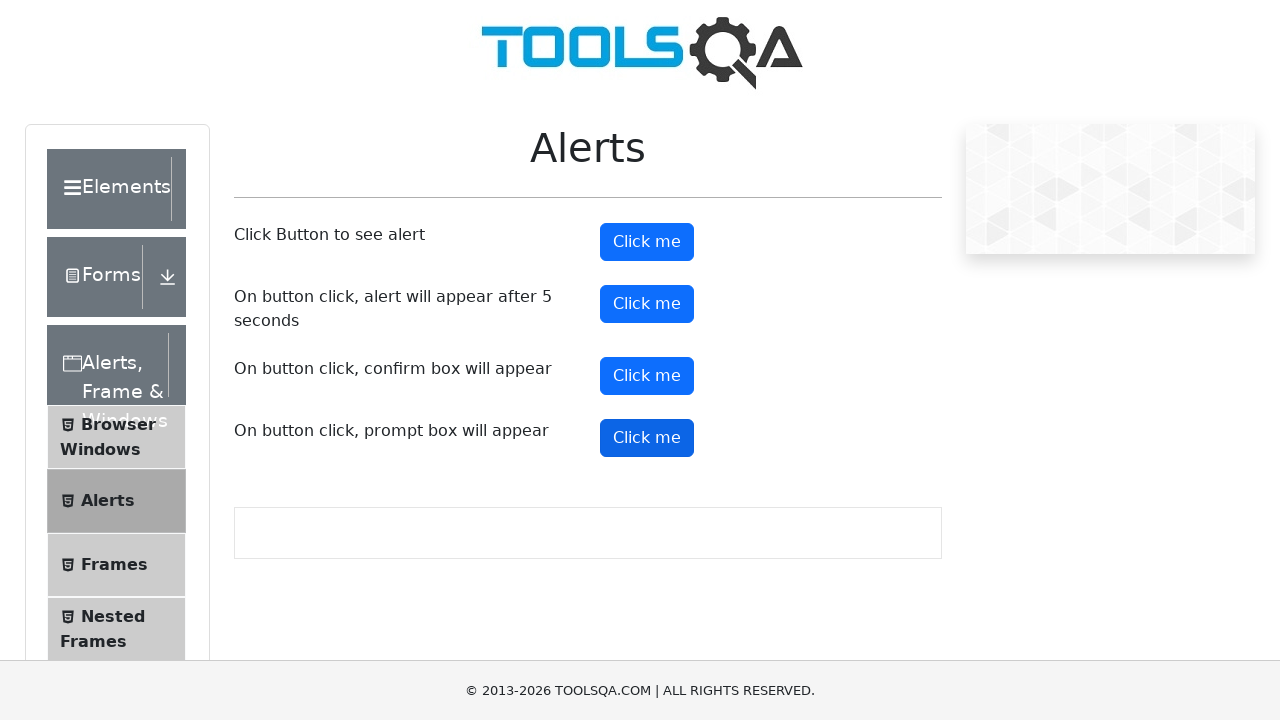

Set up dialog handler to accept prompt with text 'hello world'
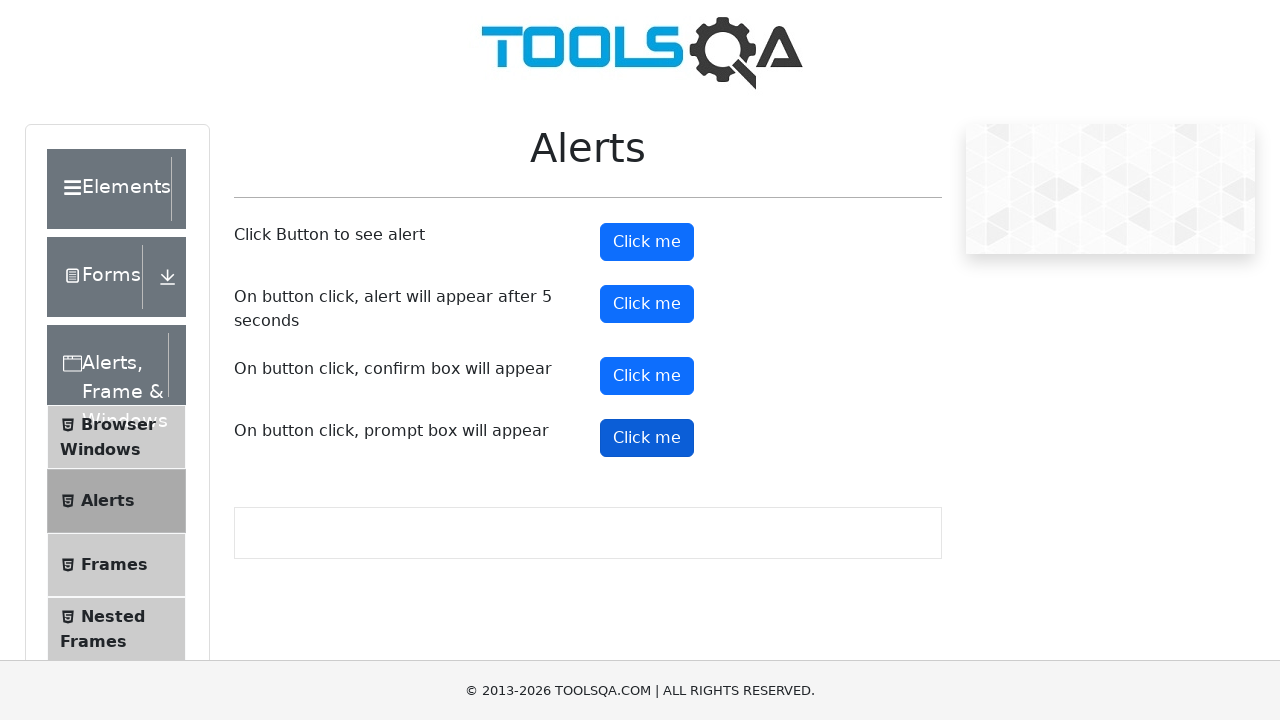

Clicked prompt button again to trigger and handle the prompt at (647, 438) on #promtButton
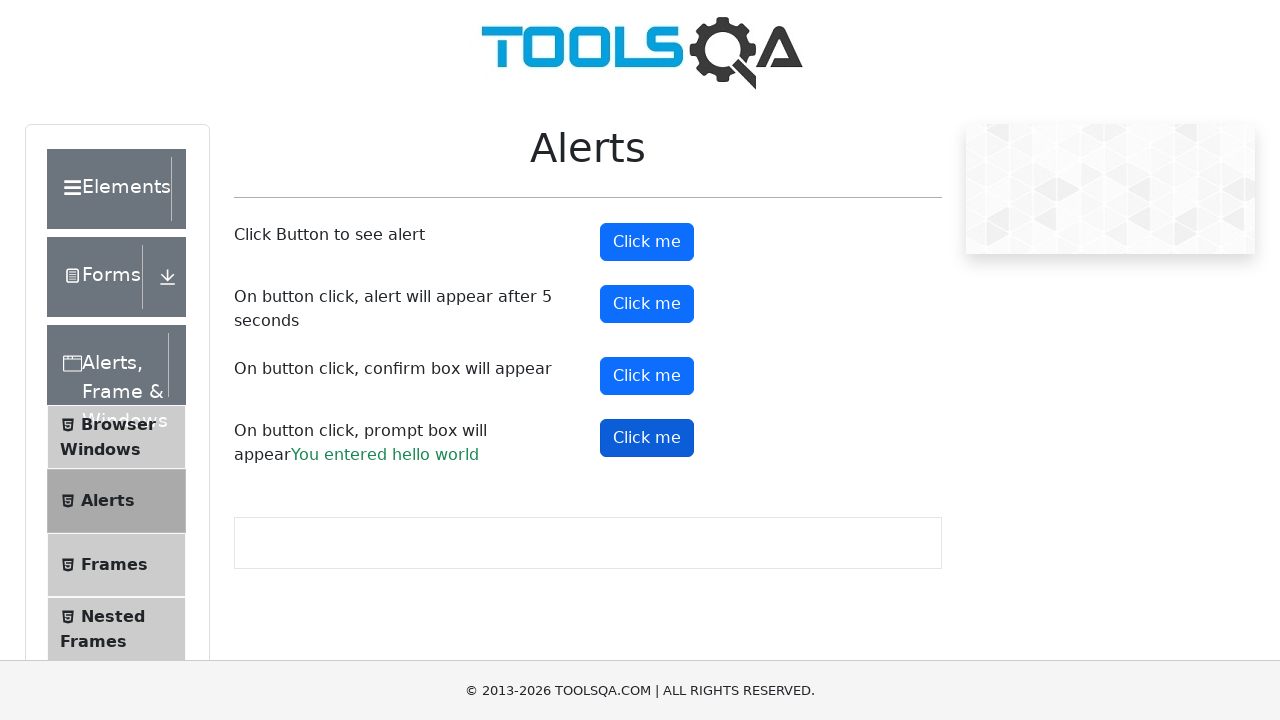

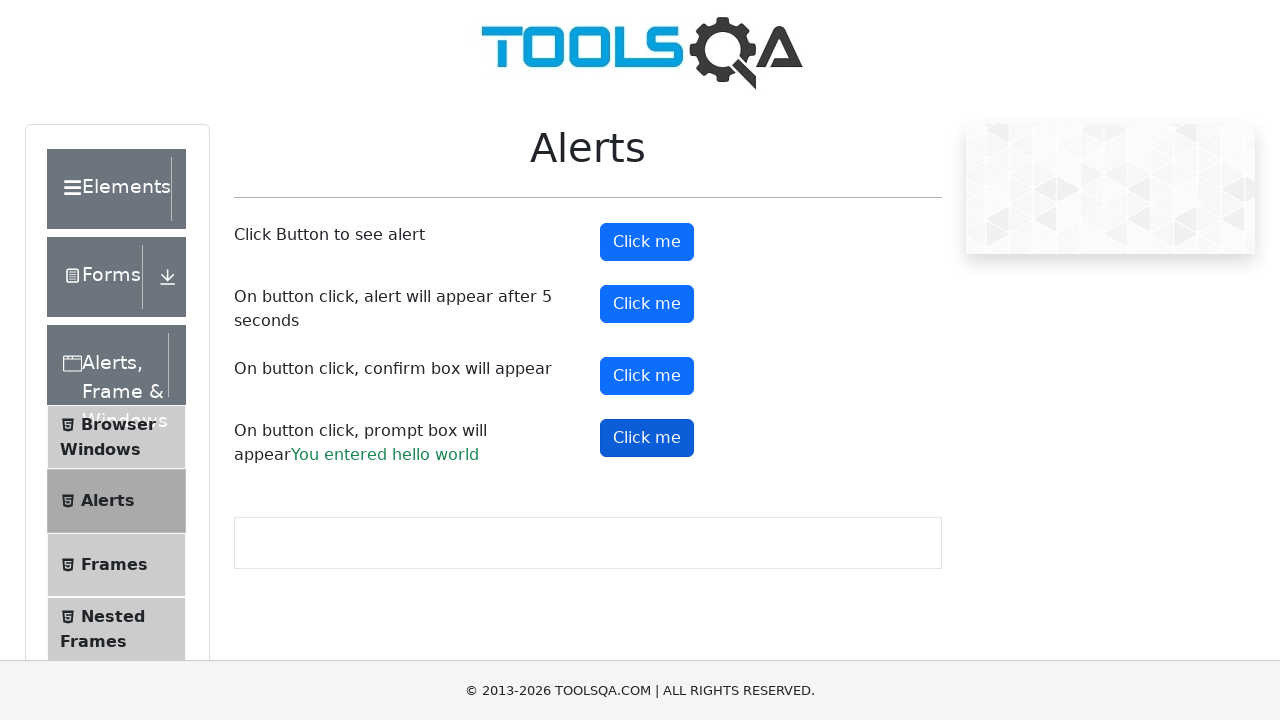